Tests filling all fields in the text box form including full name, email, current address, and permanent address

Starting URL: https://demoqa.com/text-box

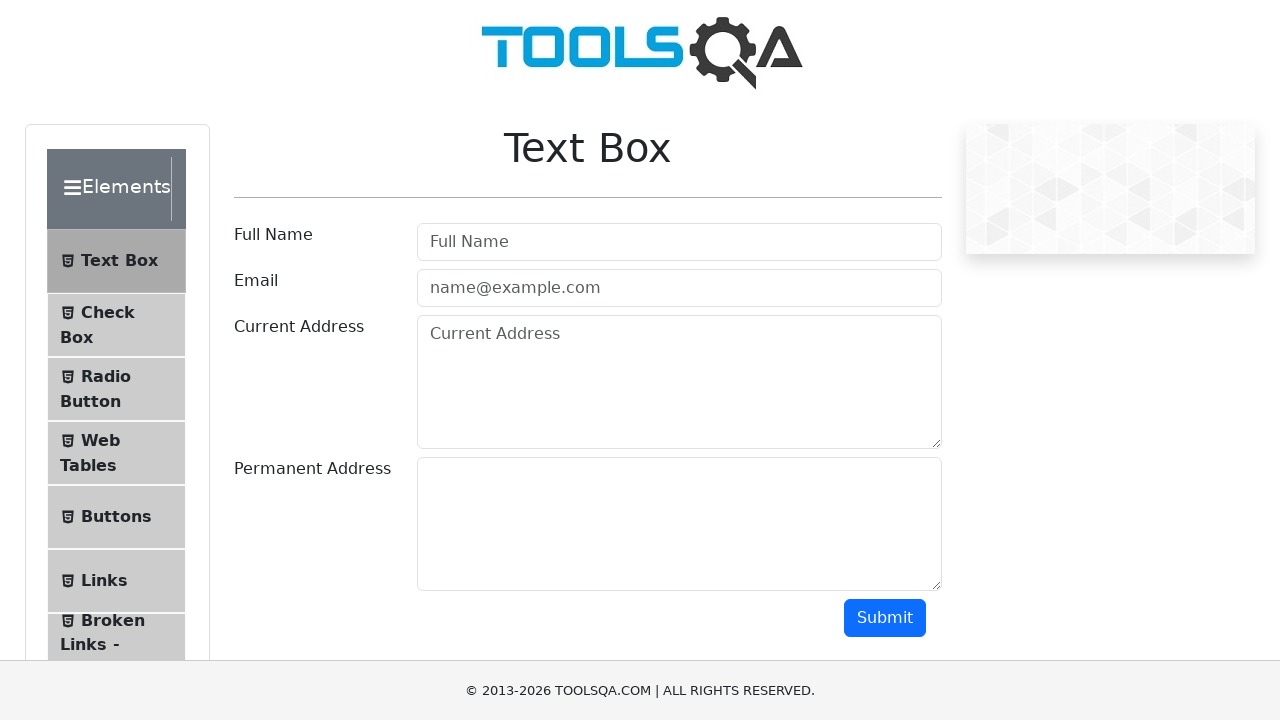

Filled full name field with 'Michael Chen' on #userName
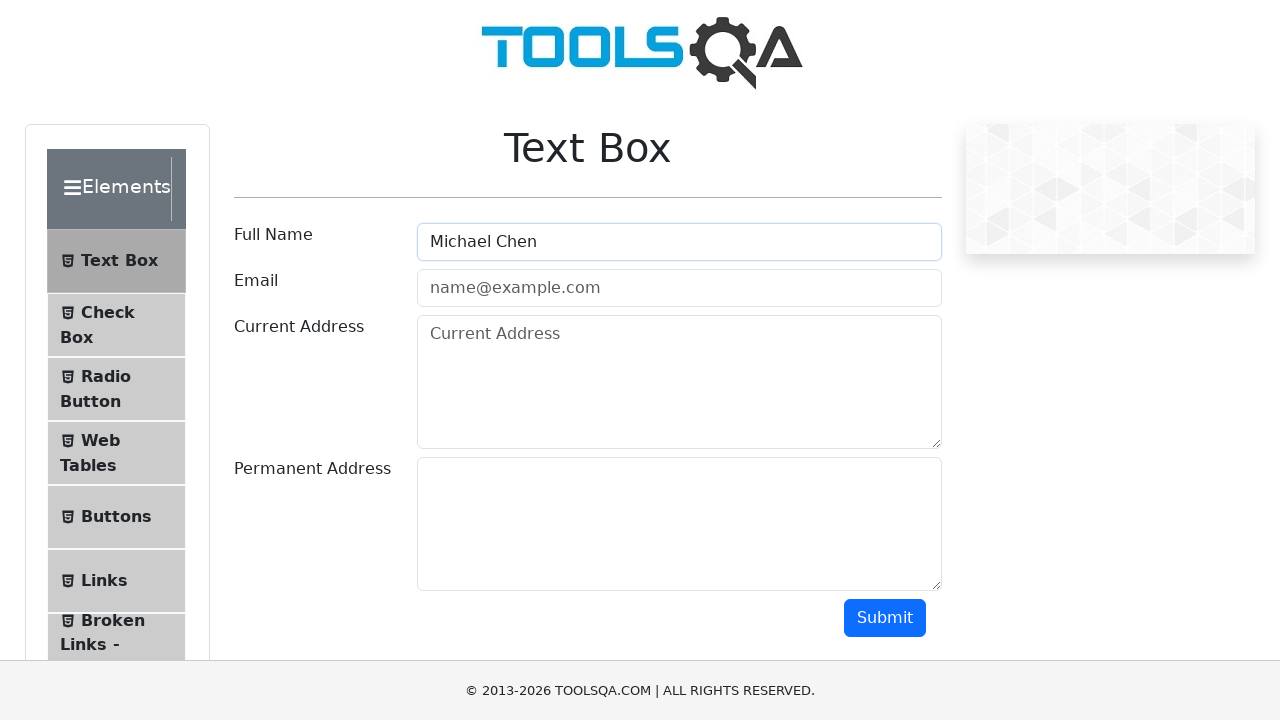

Filled email field with 'michael.chen@testmail.org' on #userEmail
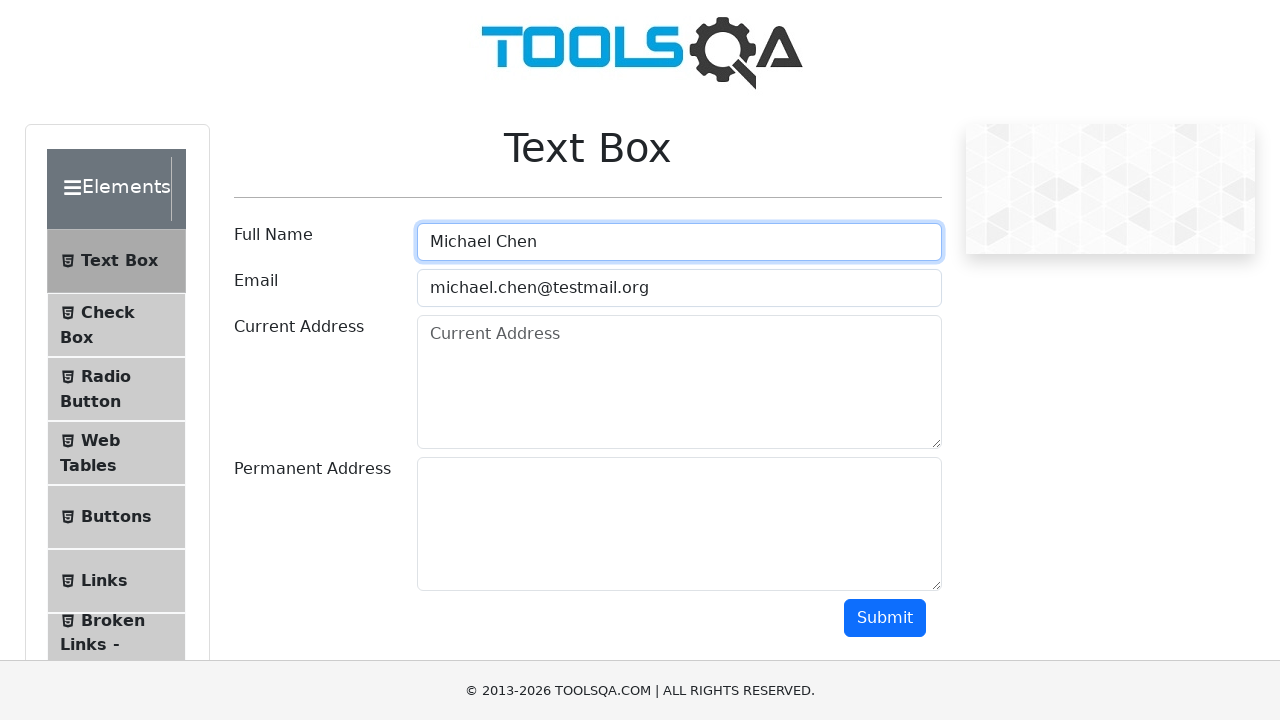

Filled current address field with '789 Pine Road, Denver CO 80202' on #currentAddress
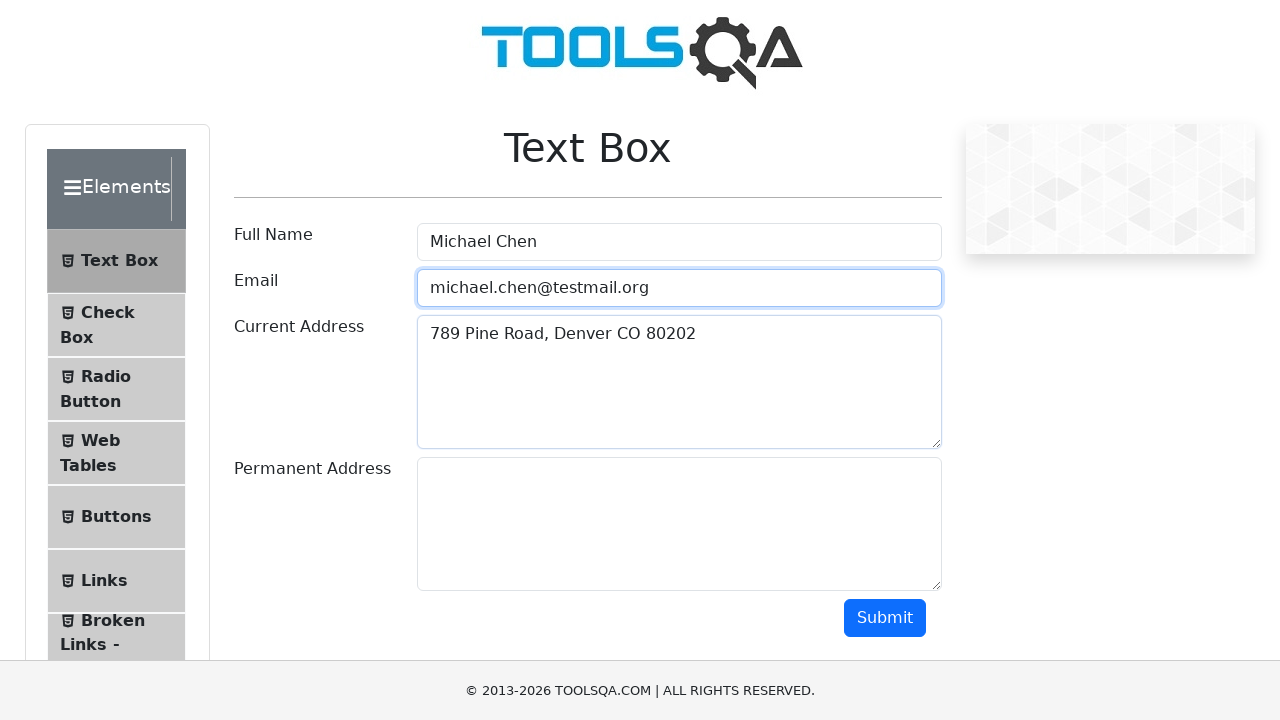

Filled permanent address field with '321 Cedar Lane, Austin TX 78701' on #permanentAddress
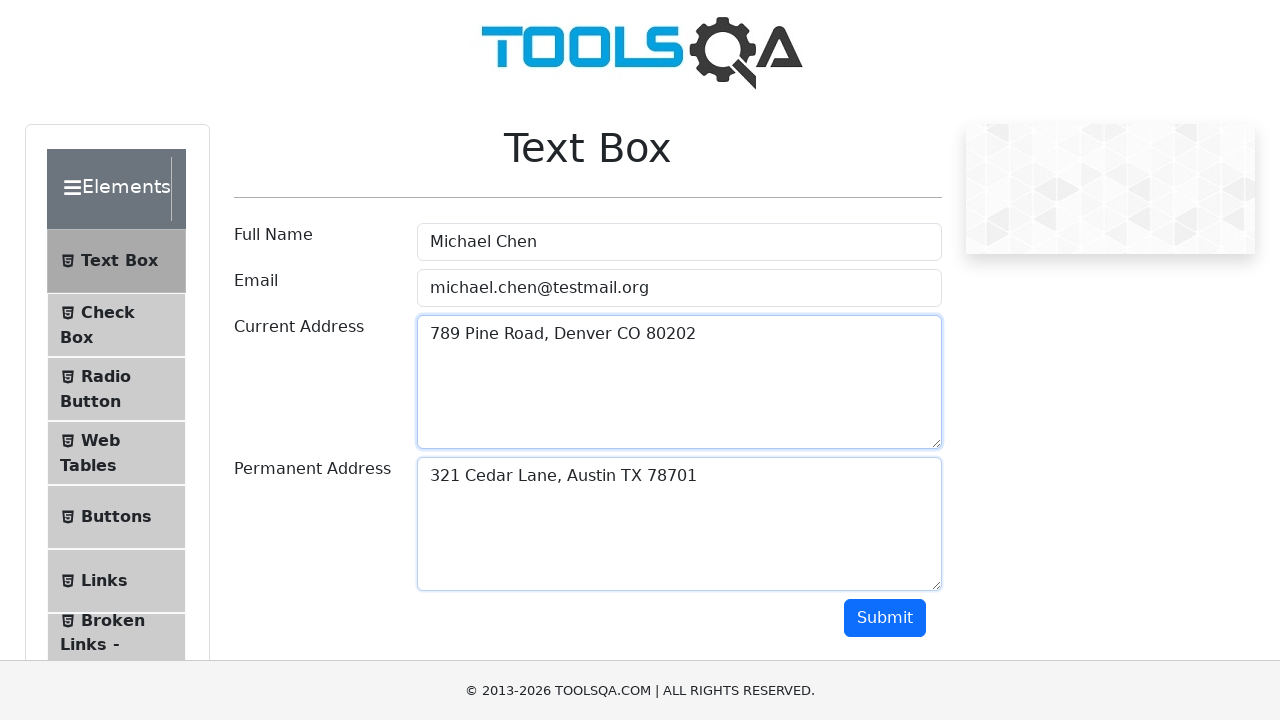

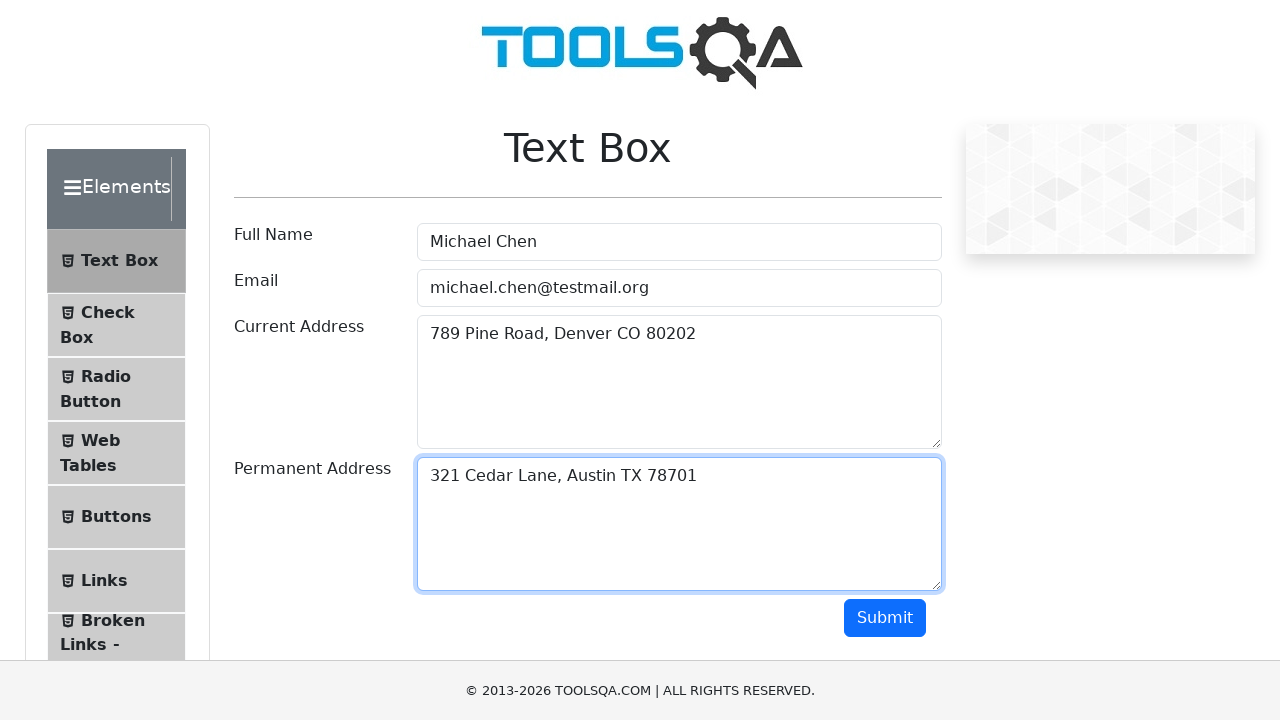